Tests client-side delay by clicking a button and waiting for the success message to appear after JavaScript processing

Starting URL: http://www.uitestingplayground.com/clientdelay

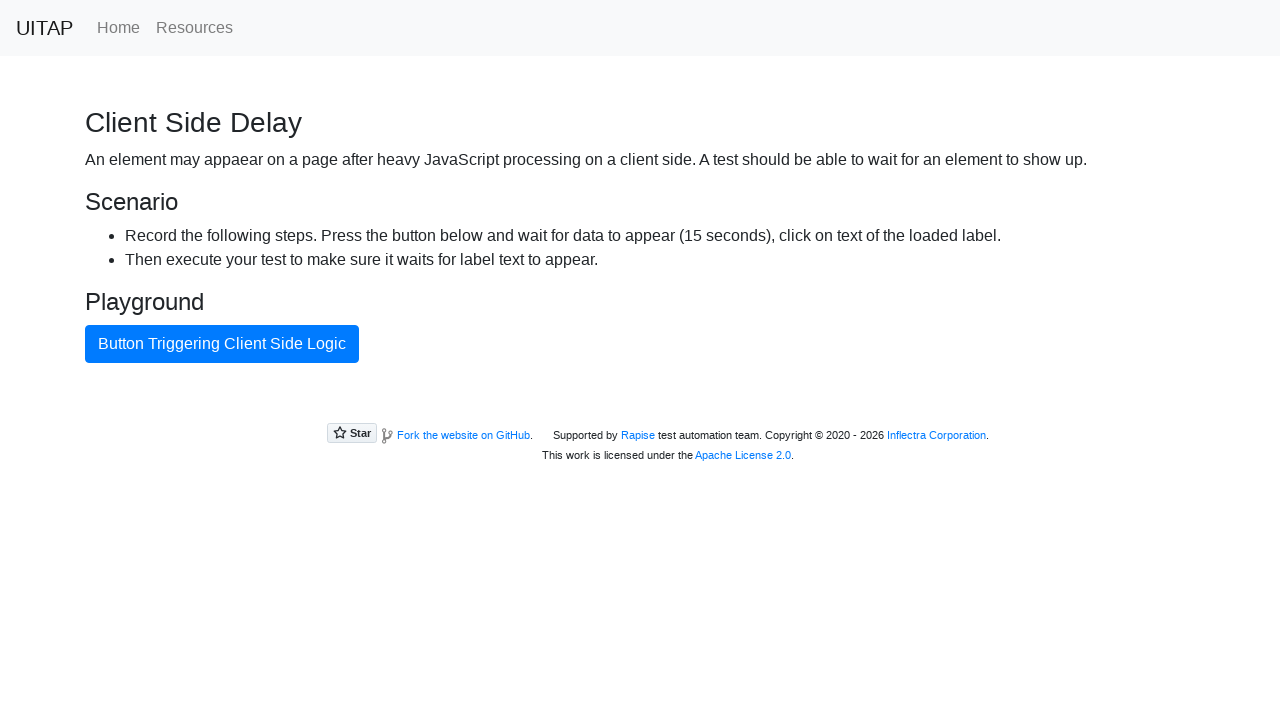

Clicked the AJAX button to trigger client-side delay at (222, 344) on #ajaxButton
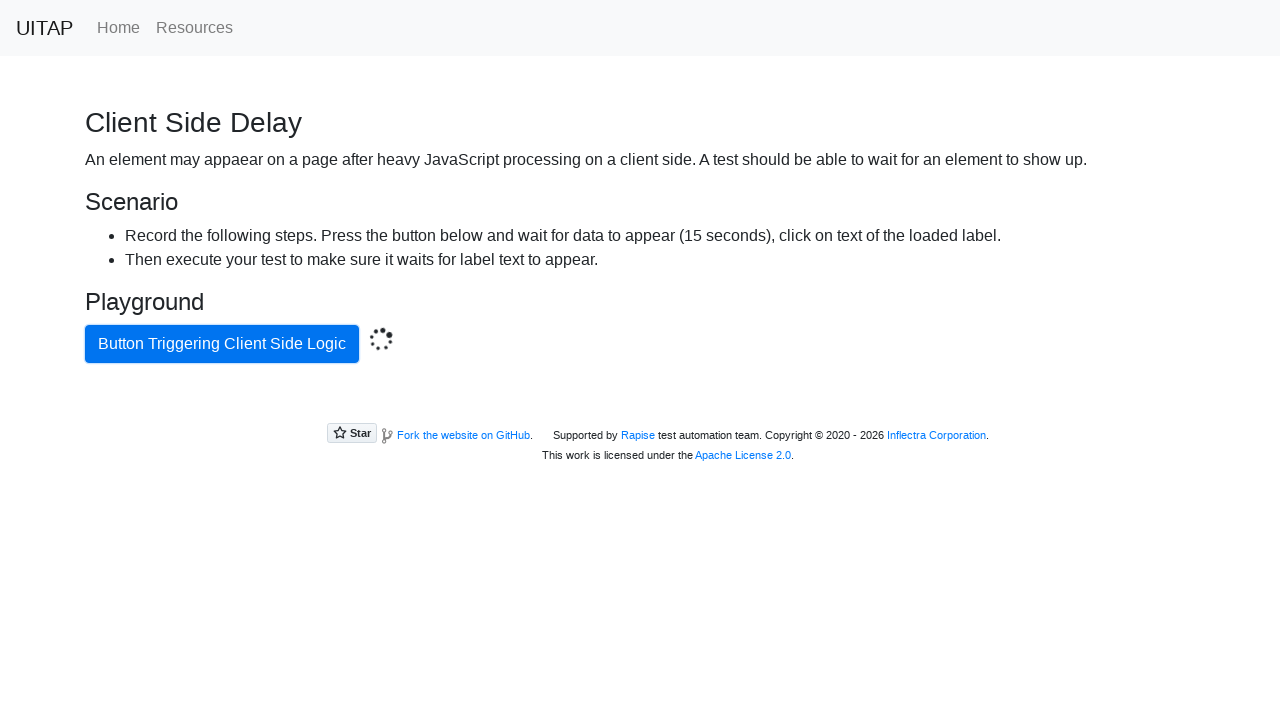

Success message appeared after JavaScript processing completed
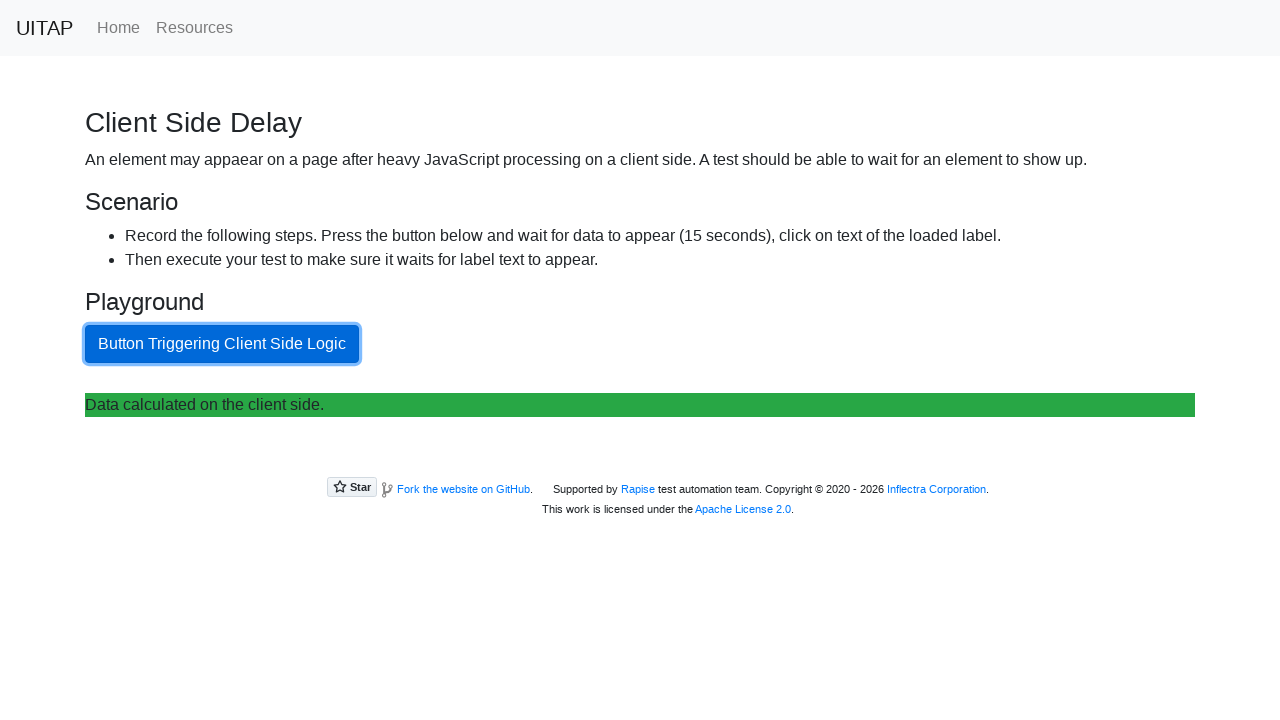

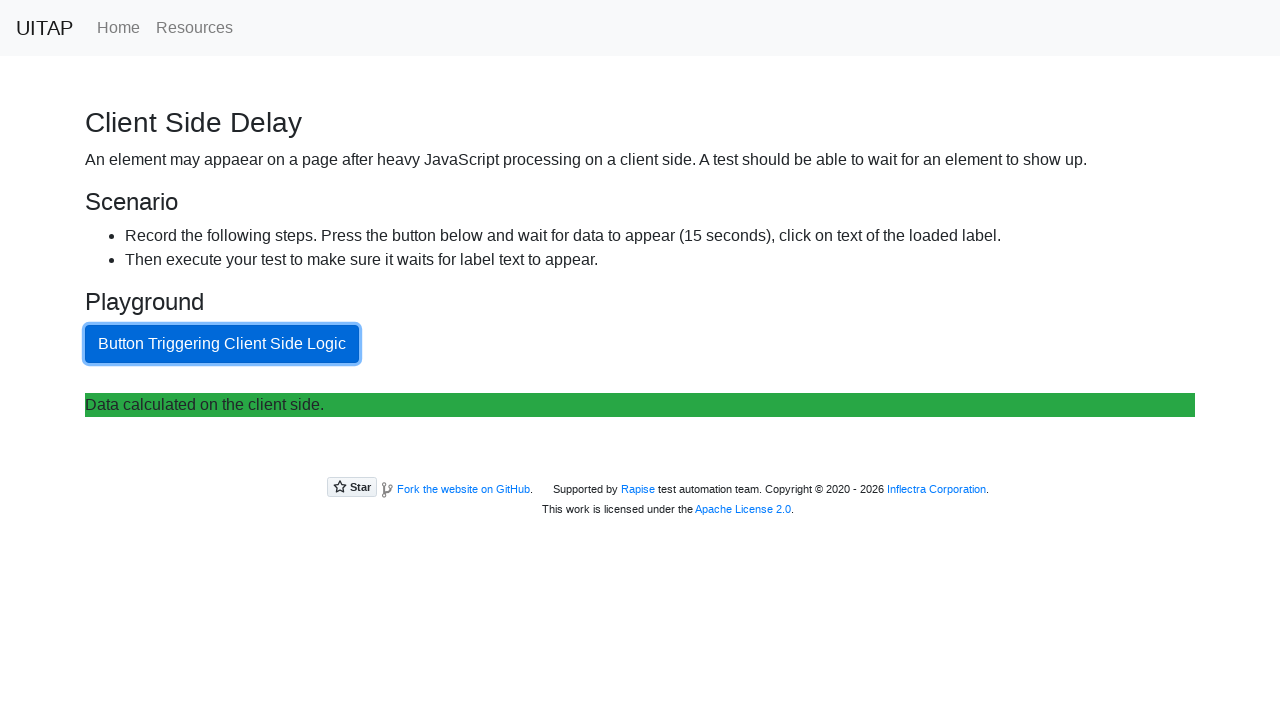